Tests range slider by drag and drop interaction

Starting URL: https://bonigarcia.dev/selenium-webdriver-java/web-form.html

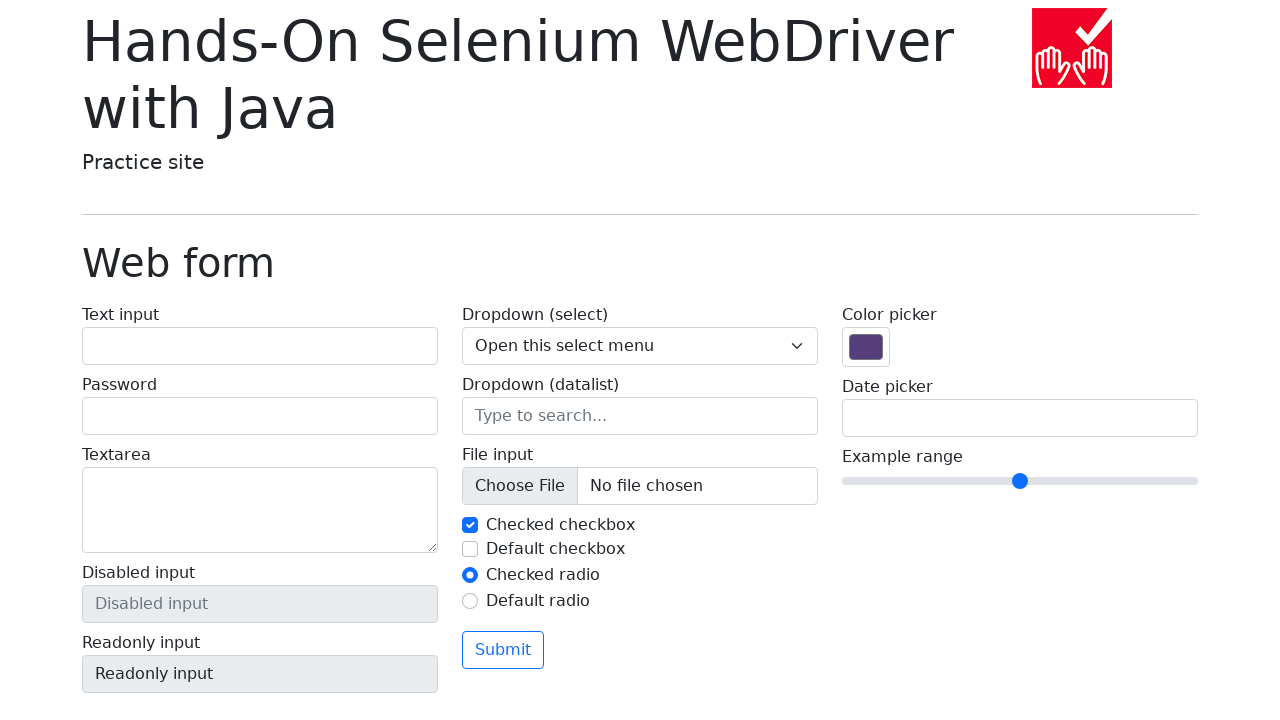

Located range slider input element
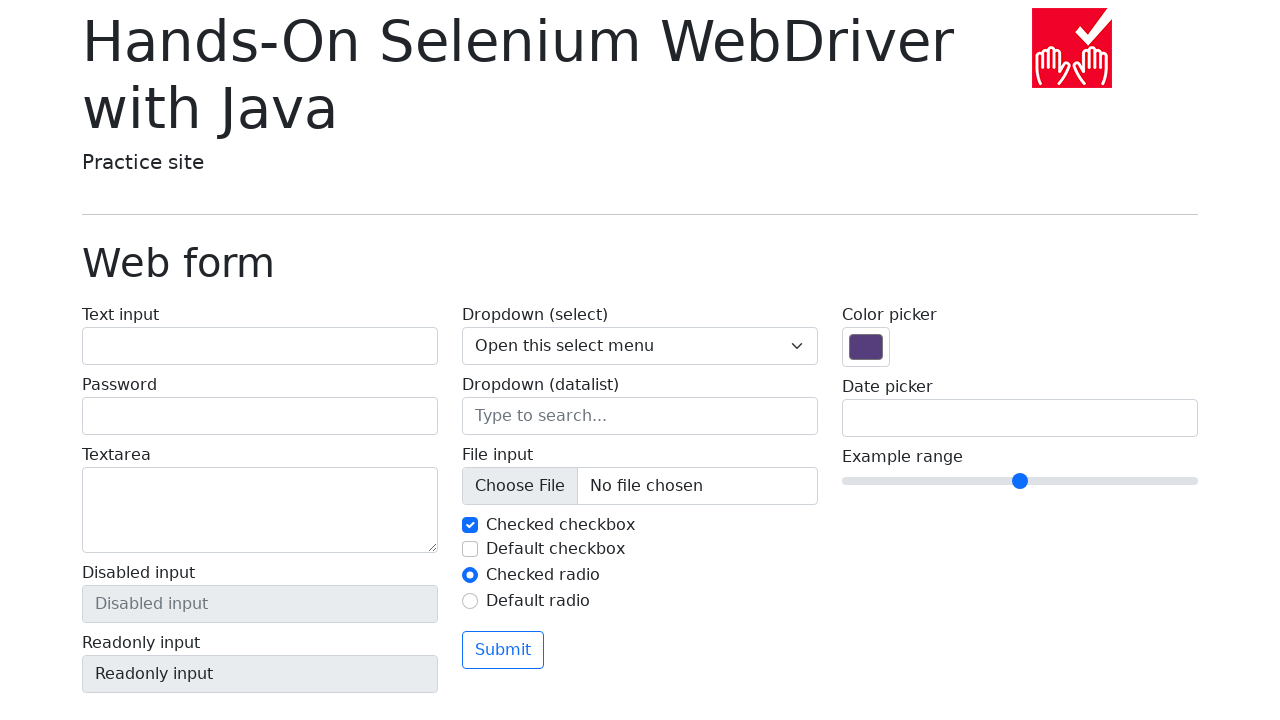

Retrieved initial range slider value: 5
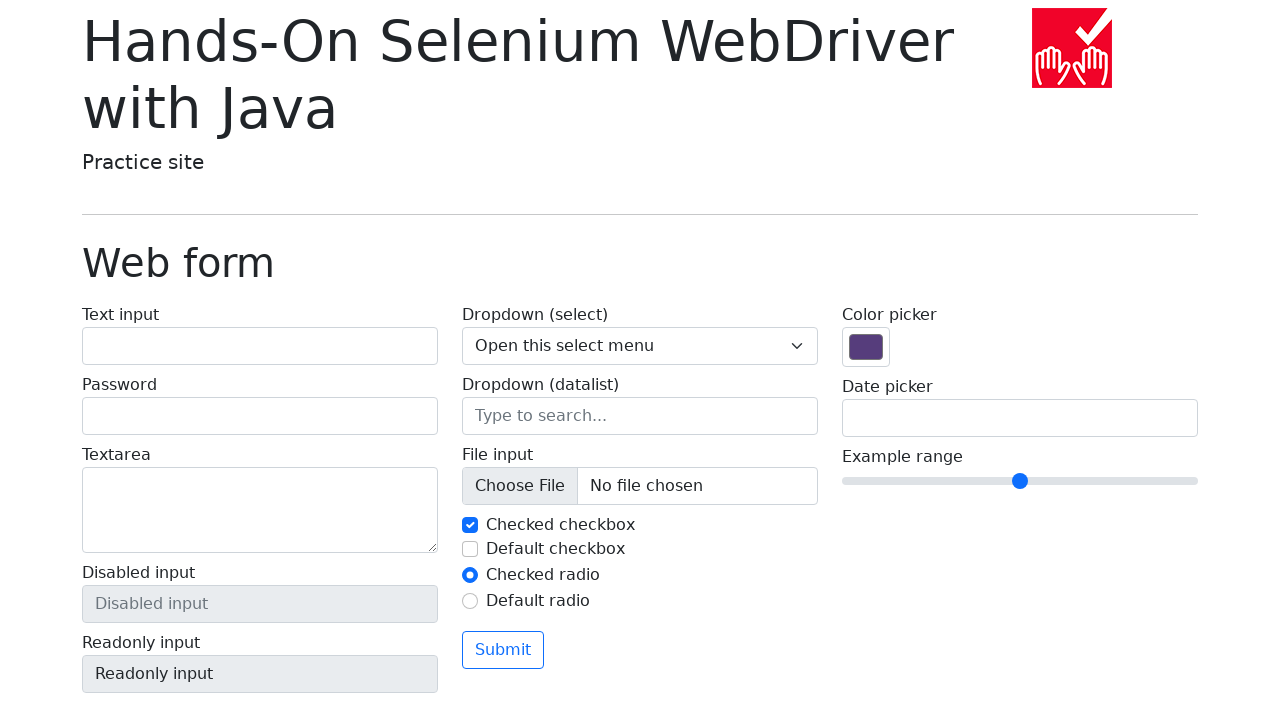

Retrieved bounding box of range slider element
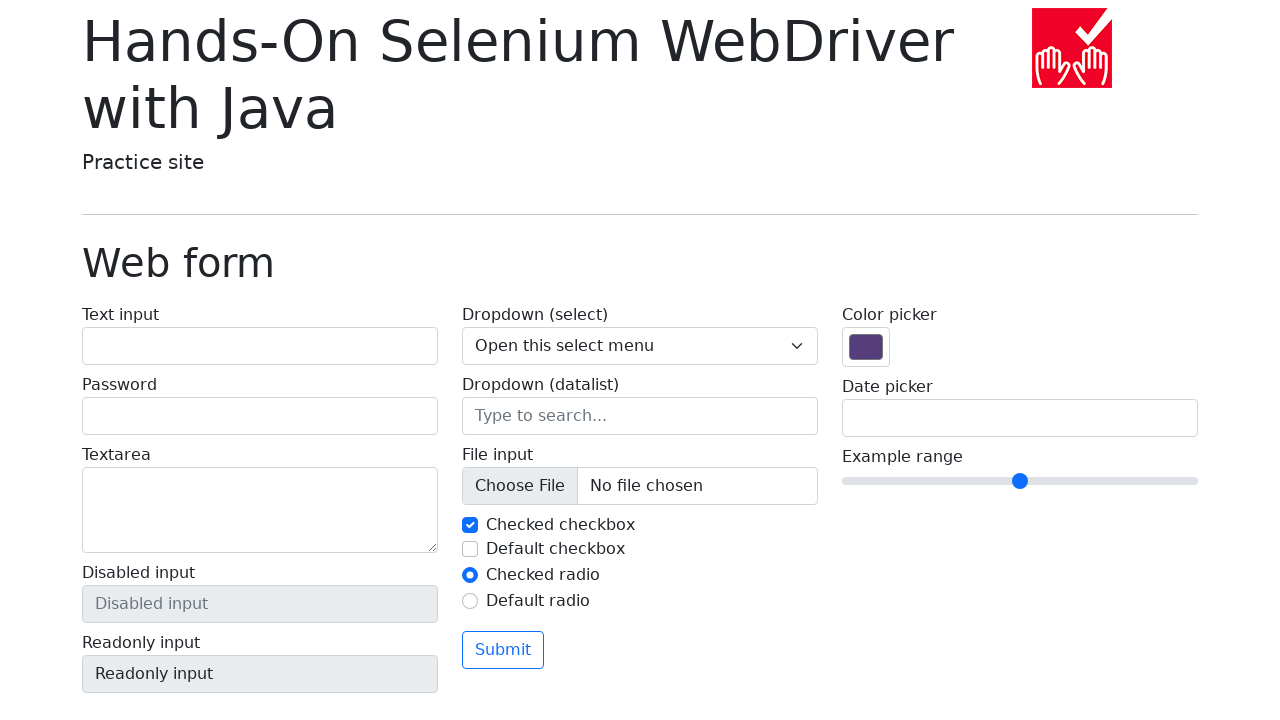

Calculated element width: 356
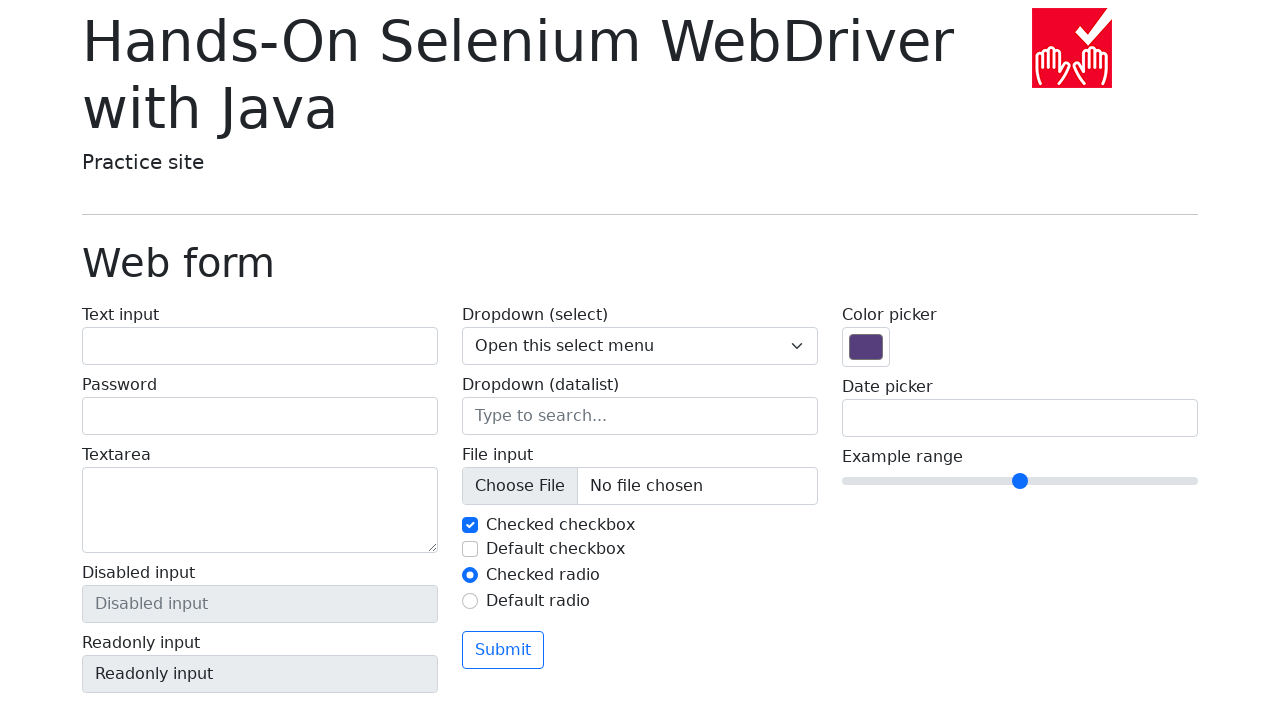

Calculated resize offset of 106px for 3 increments
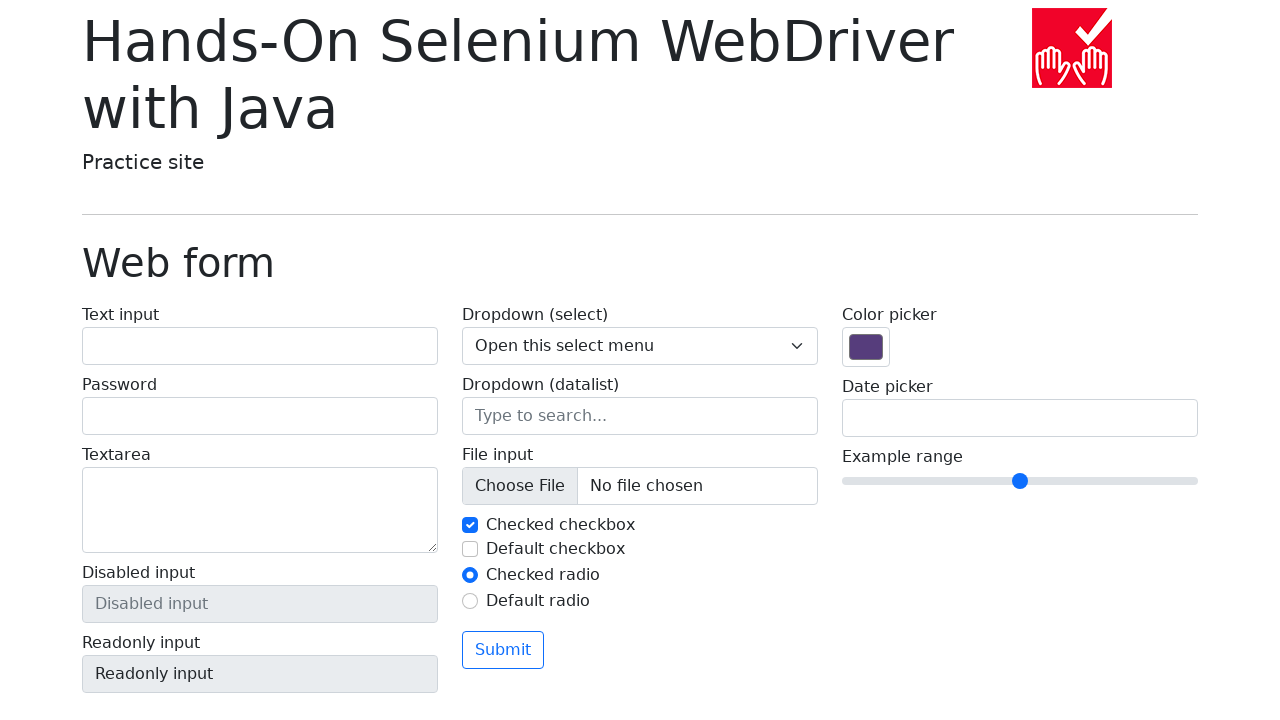

Dragged range slider 3 increments to the right at (1126, 481)
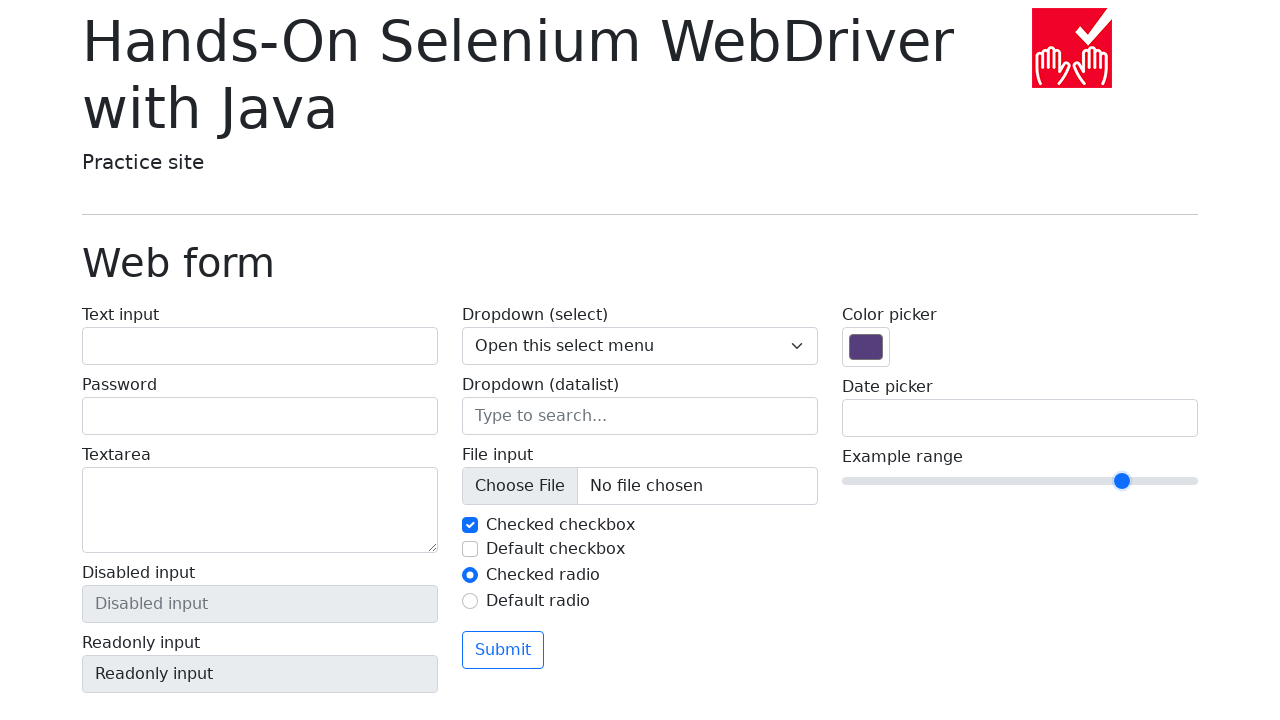

Retrieved final range slider value: 8
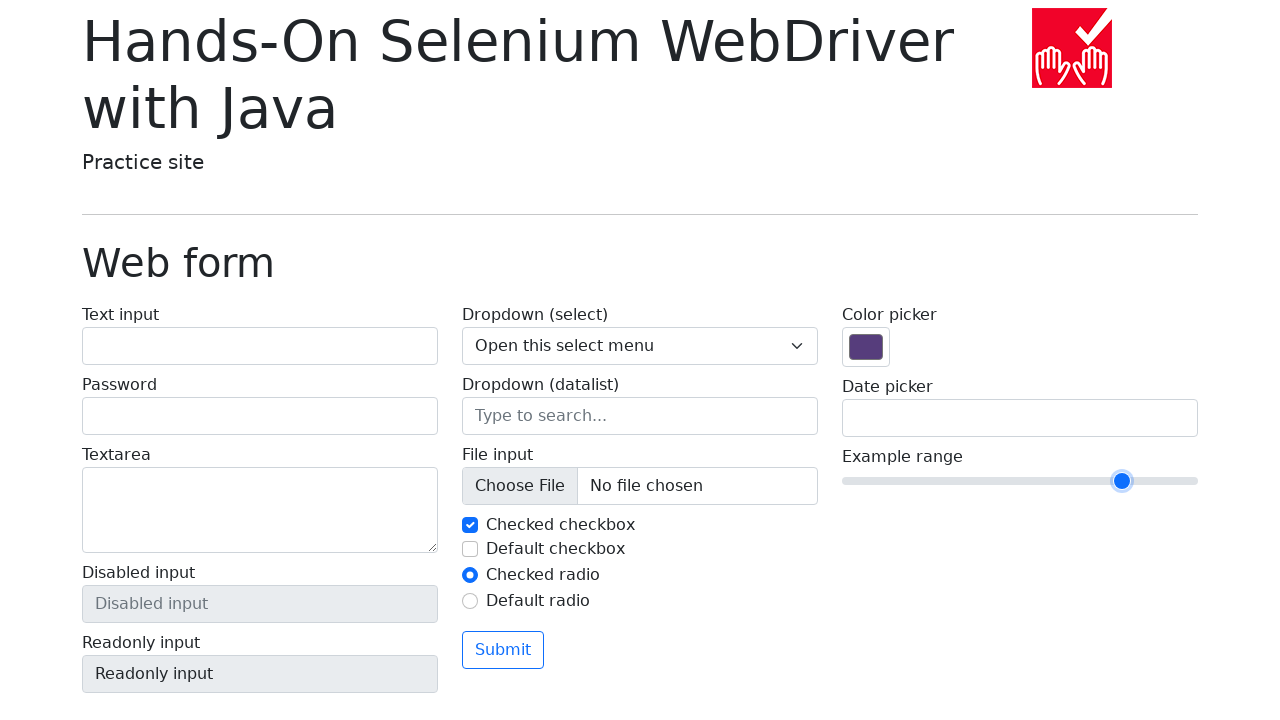

Verified slider value increased from 5 to 8
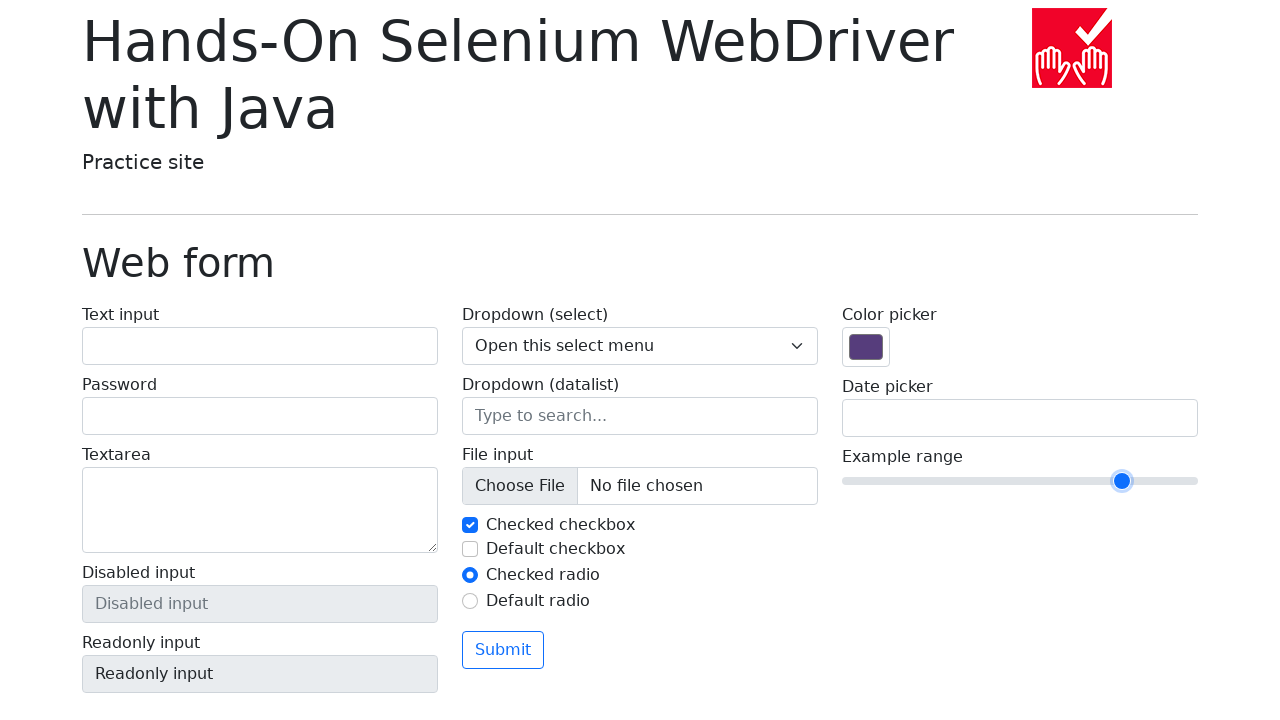

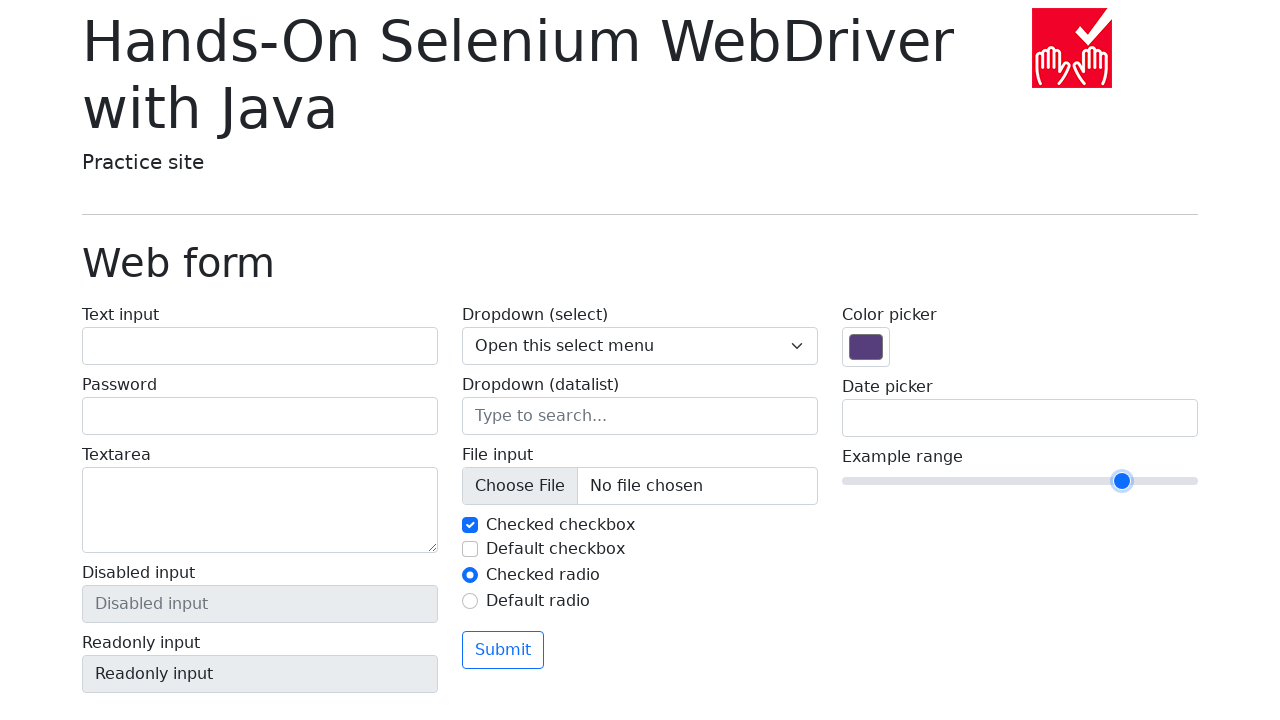